Tests React Semantic UI editable dropdown by typing and selecting multiple items

Starting URL: https://react.semantic-ui.com/maximize/dropdown-example-search-selection/

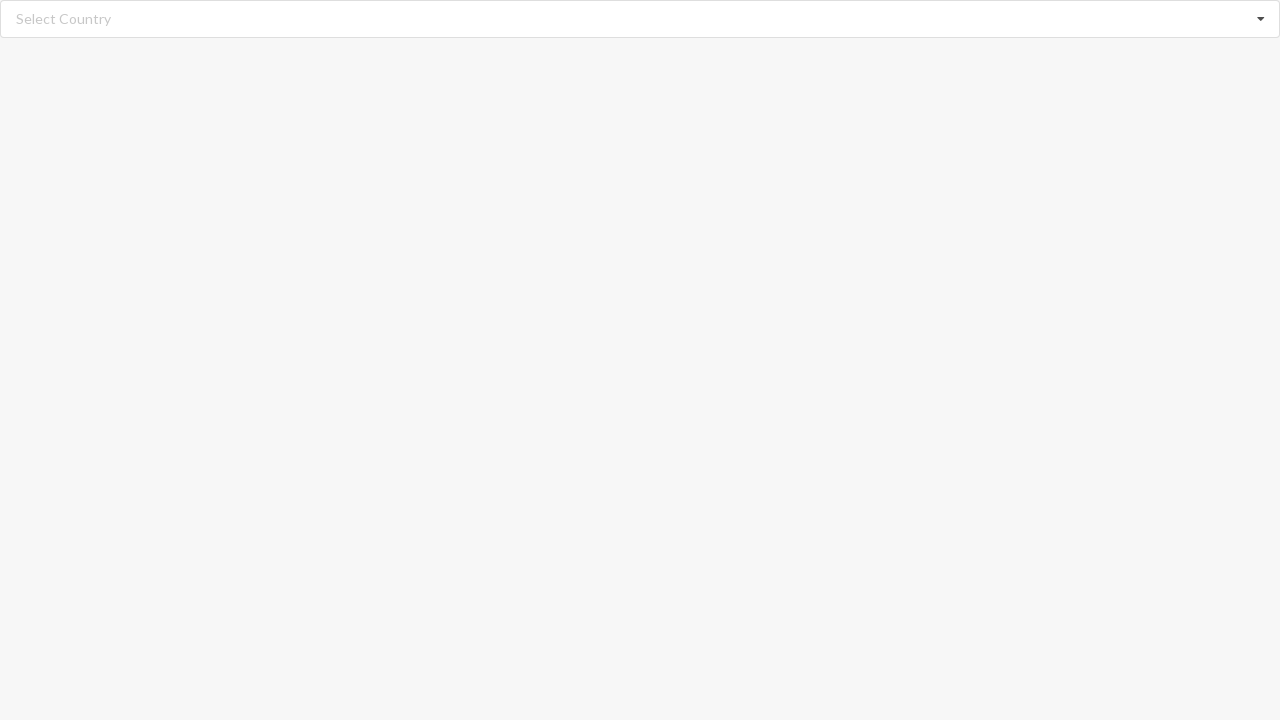

Cleared search input field on input[class='search']
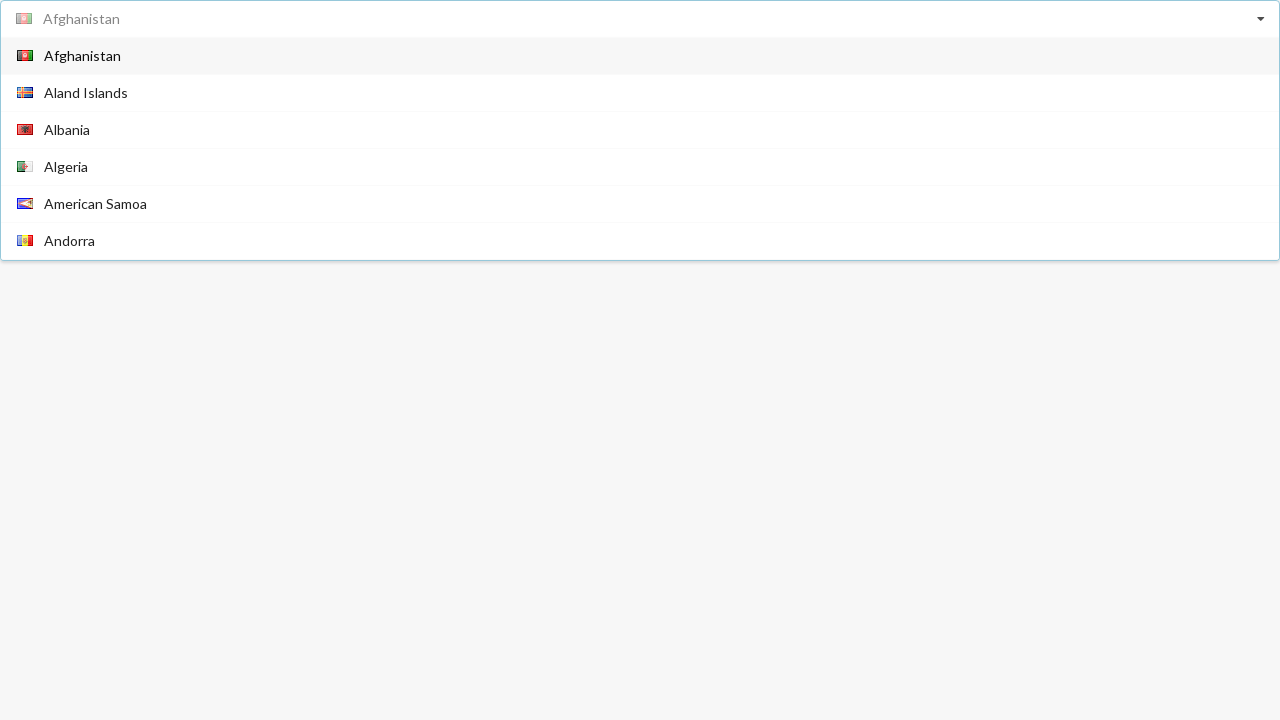

Typed 'American Samoa' in search input on input[class='search']
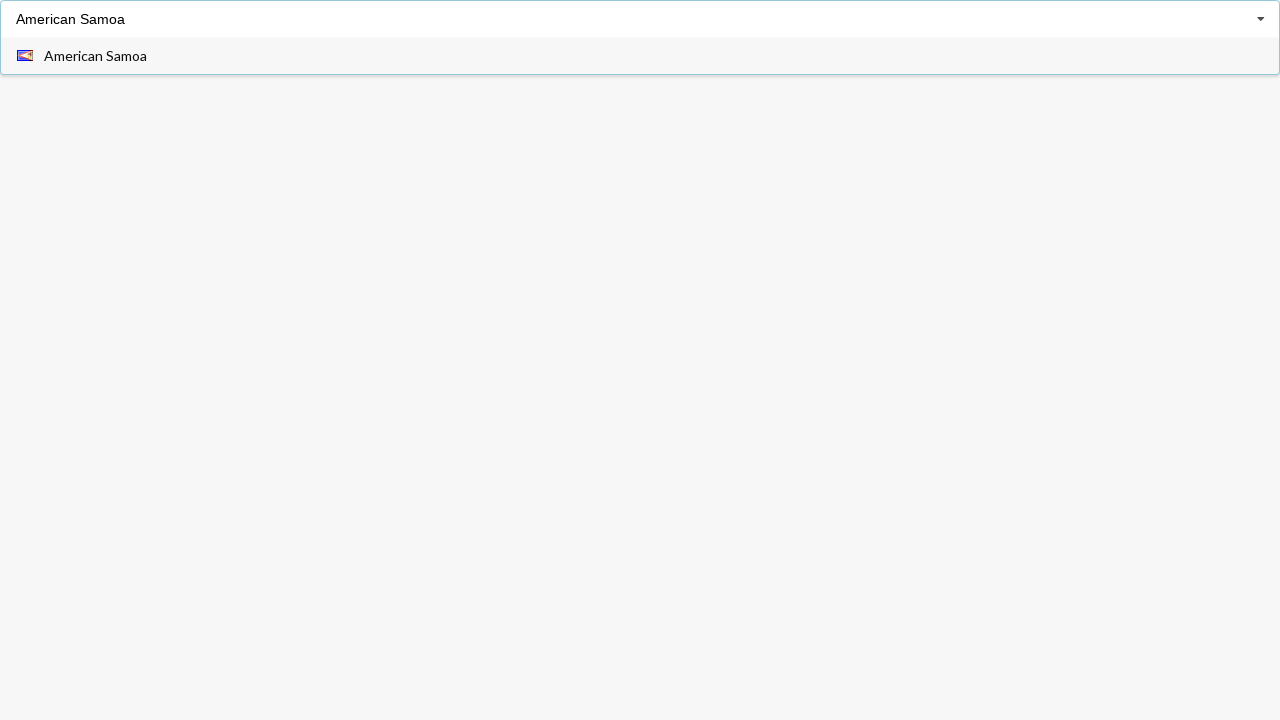

Dropdown listbox items became visible
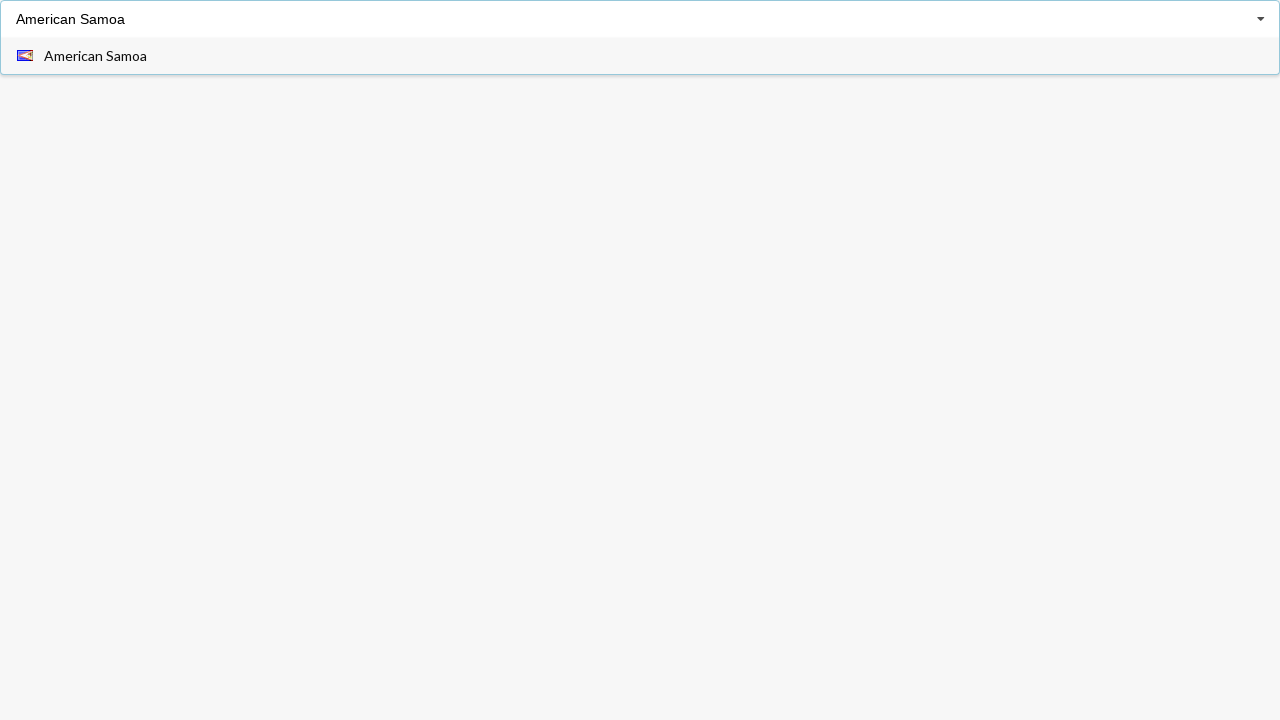

Selected 'American Samoa' from dropdown results
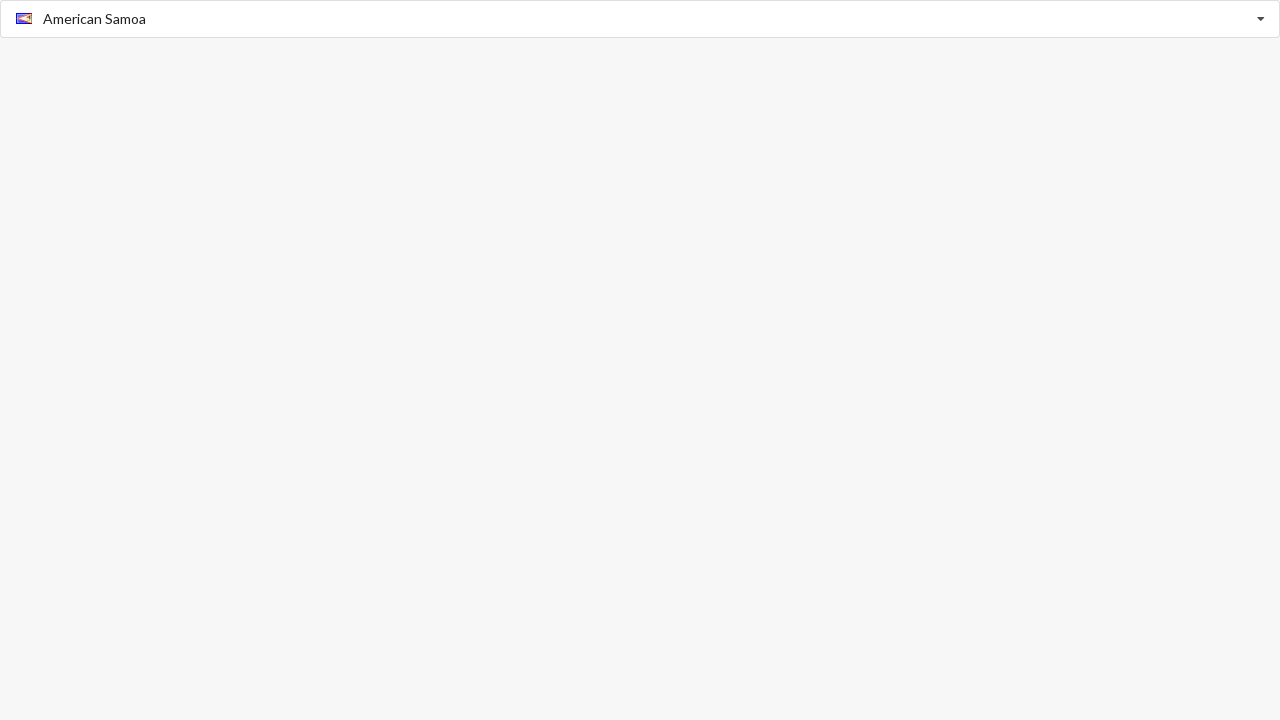

Cleared search input field on input[class='search']
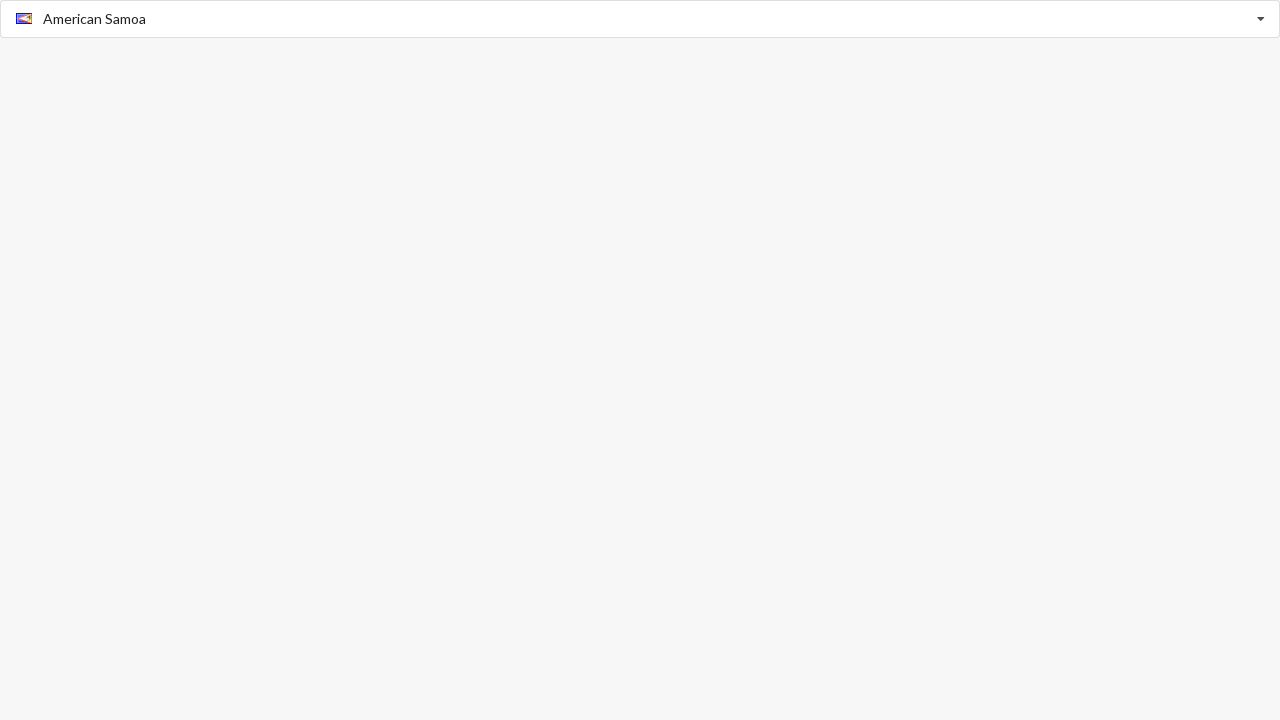

Typed 'Benin' in search input on input[class='search']
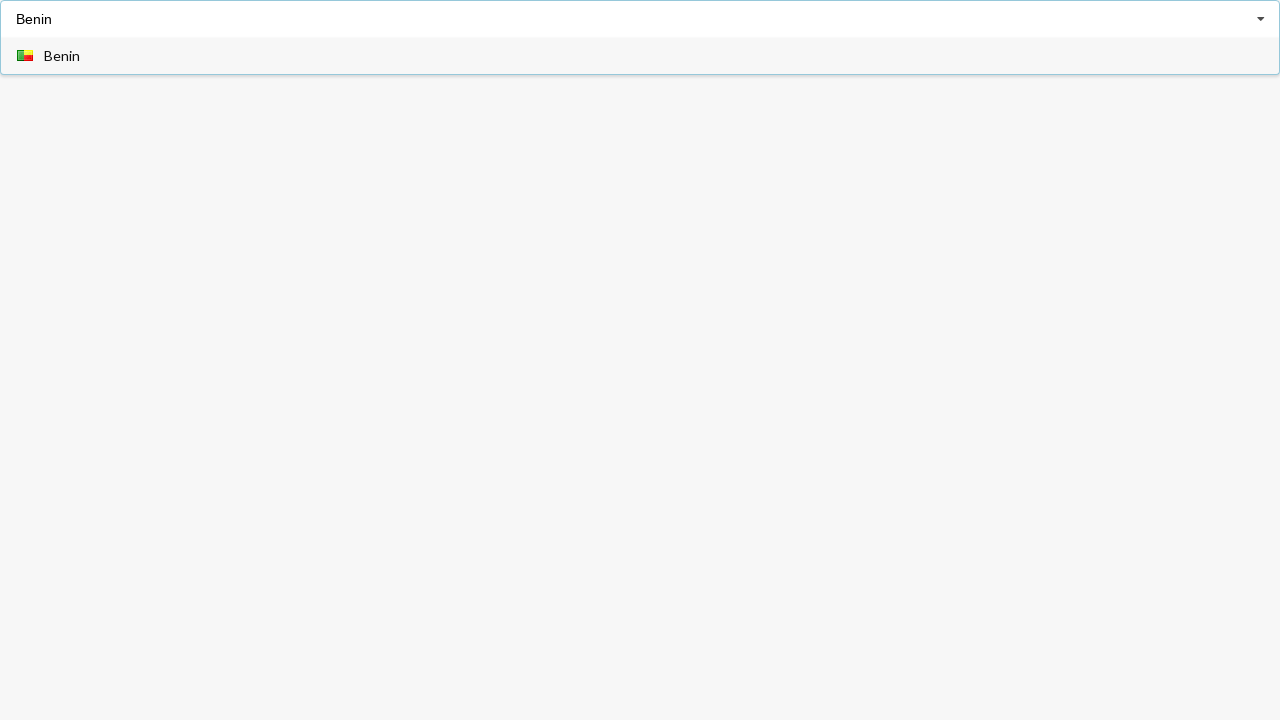

Dropdown listbox items became visible
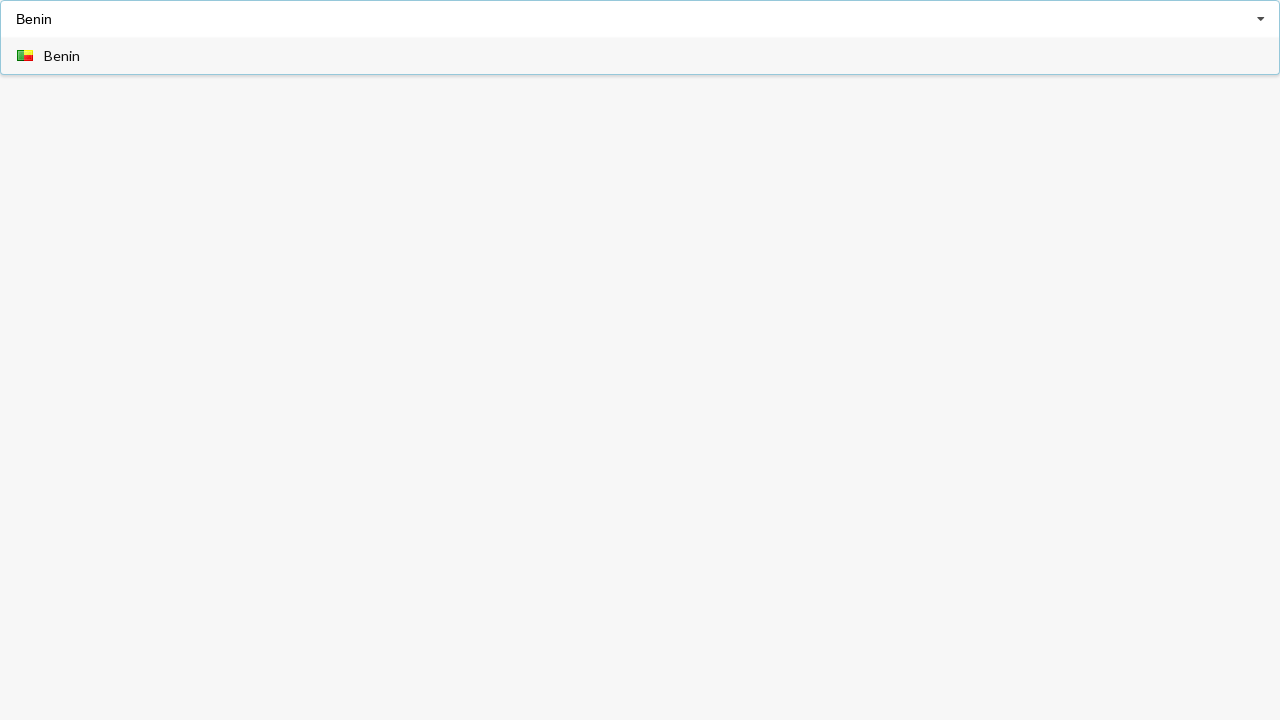

Selected 'Benin' from dropdown results
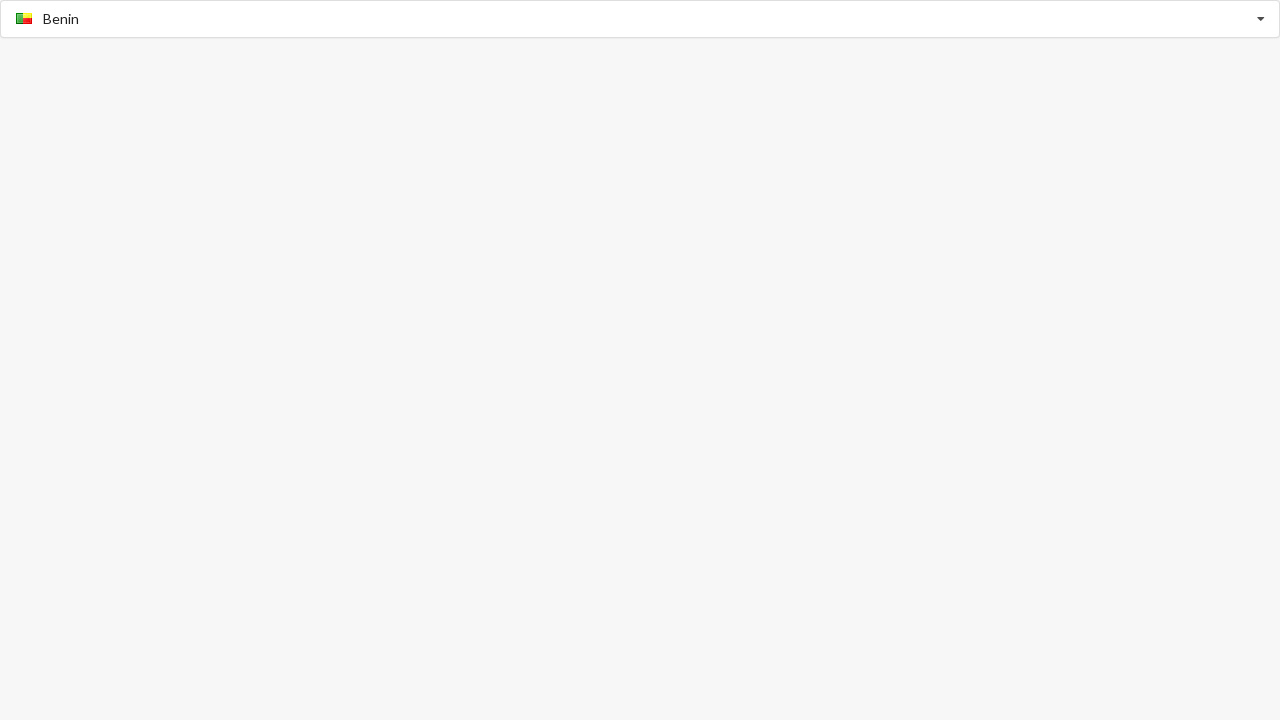

Clicked on search input to open dropdown at (641, 19) on input[class='search']
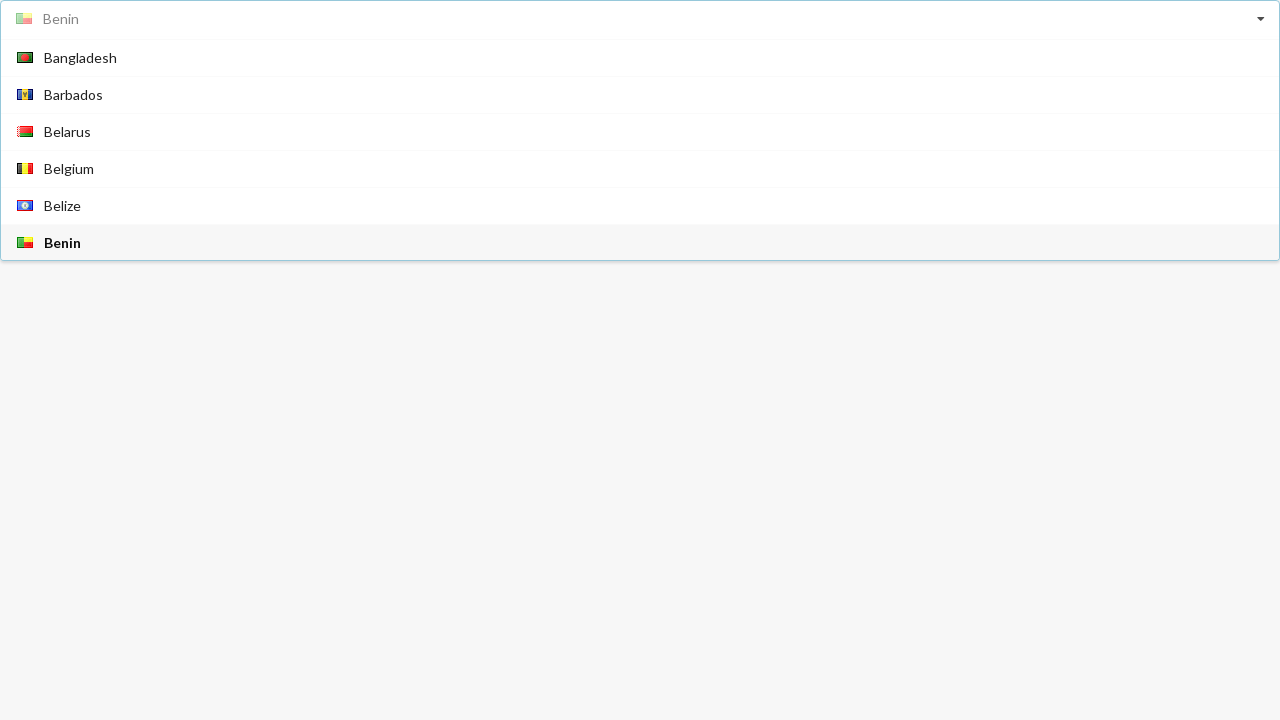

Dropdown listbox items became visible
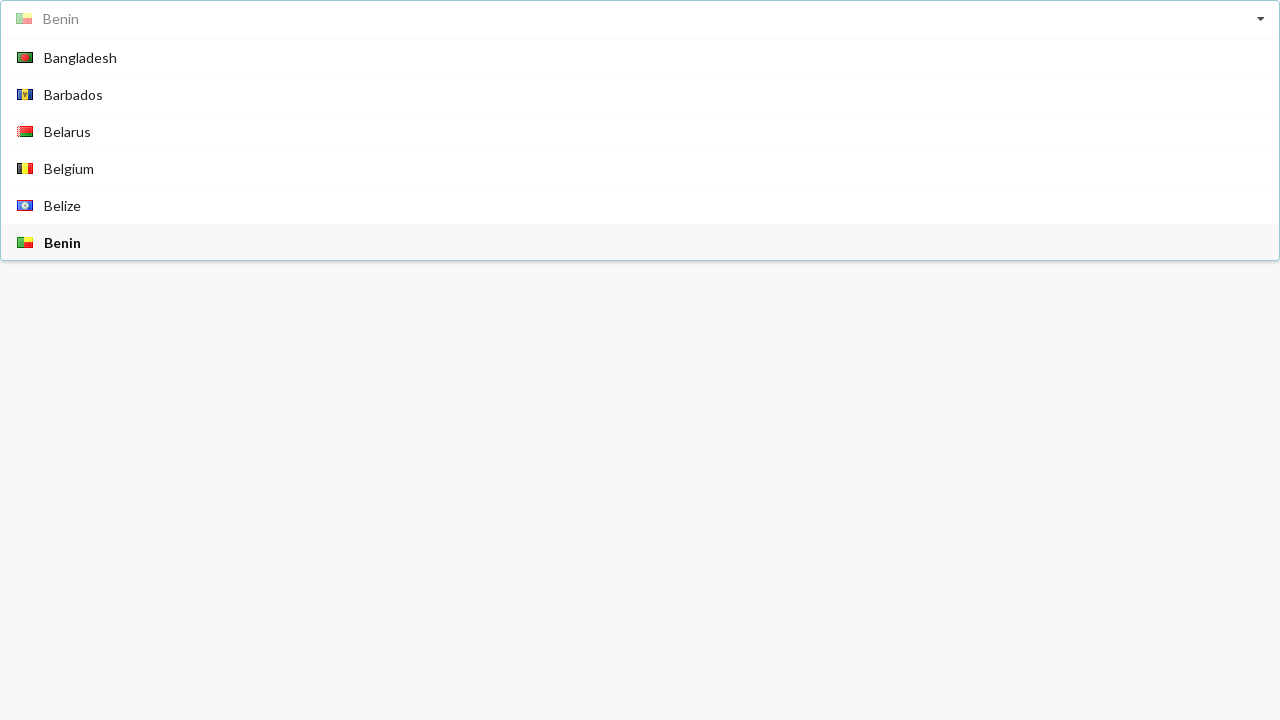

Selected 'Belarus' from dropdown results
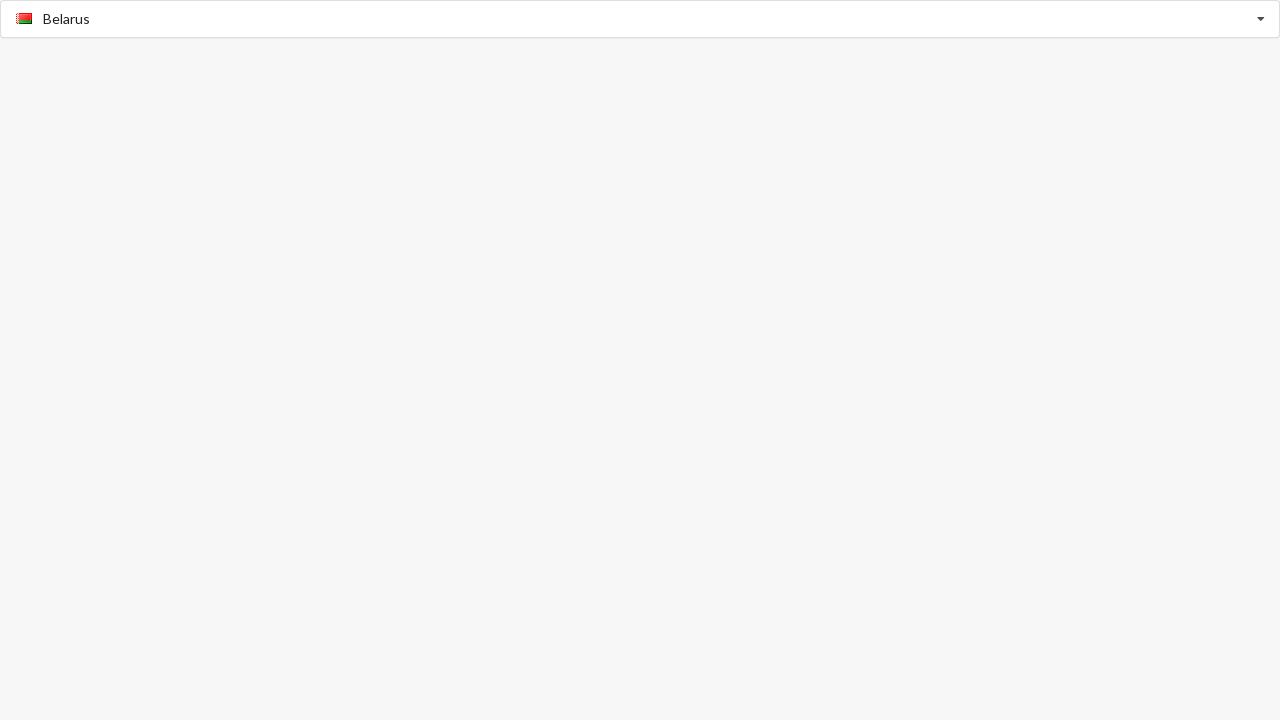

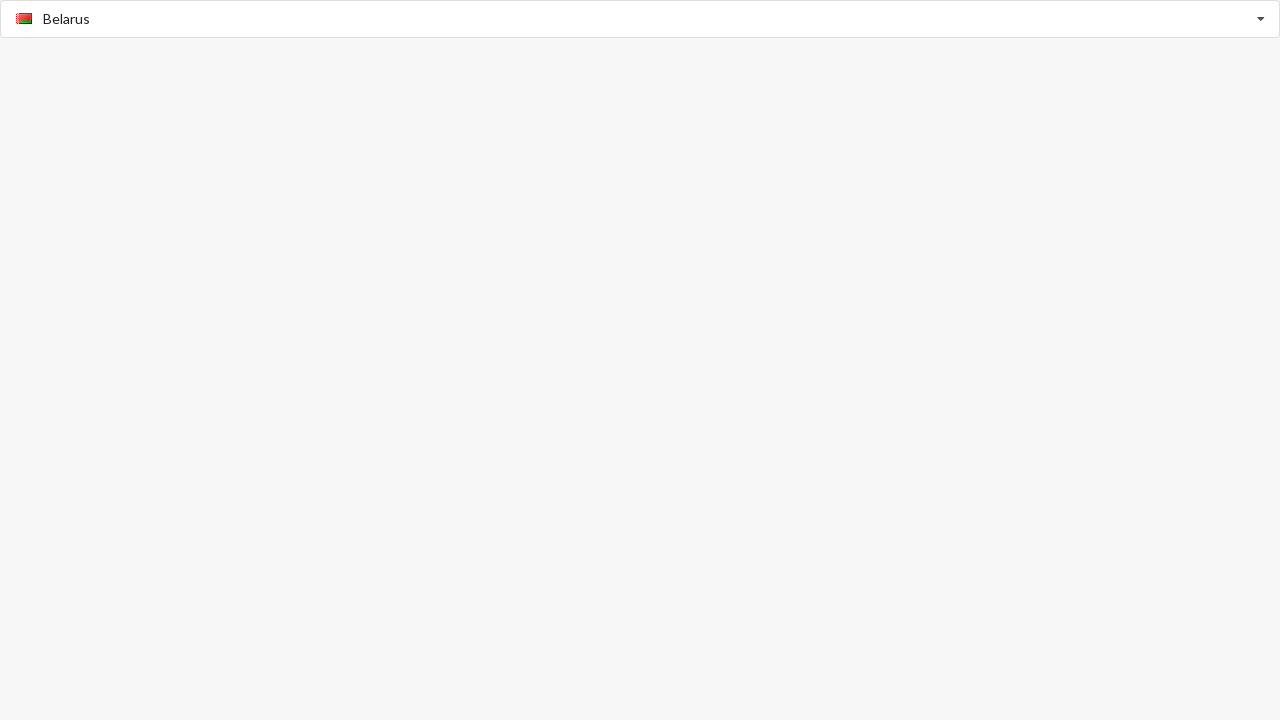